Tests basic click functionality using ActionChains to click a button

Starting URL: https://sahitest.com/demo/clicks.htm

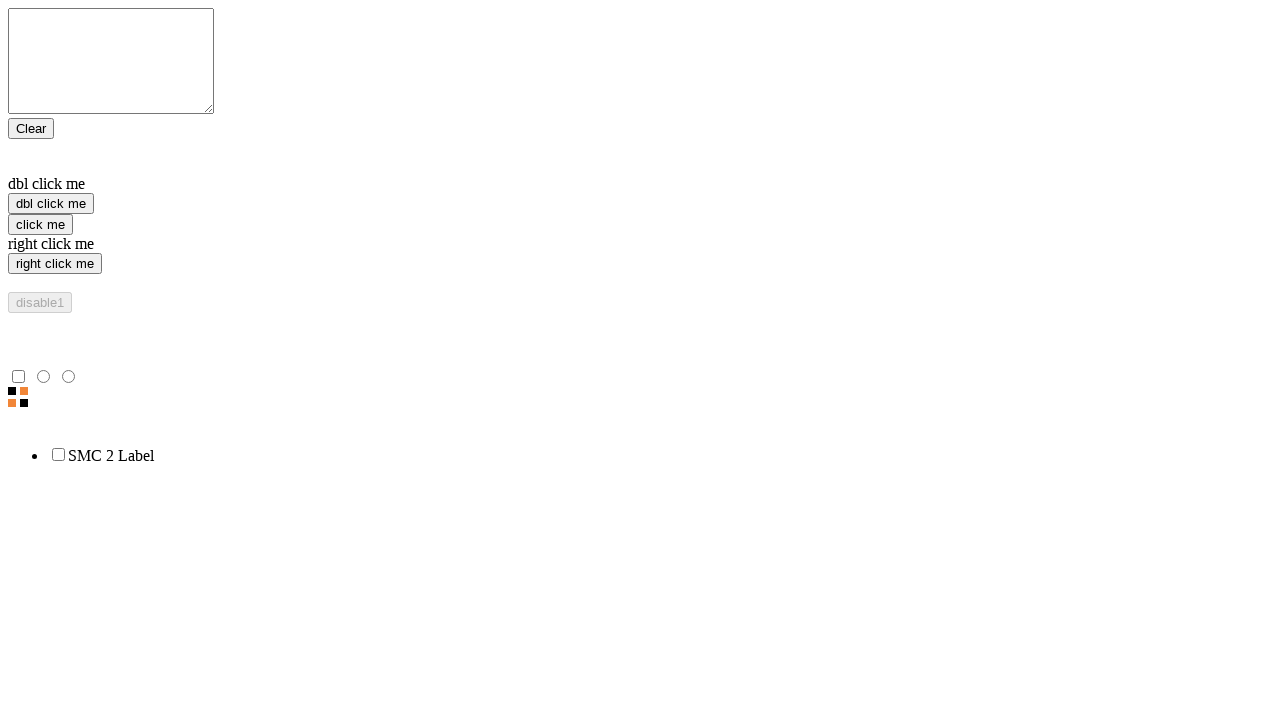

Navigated to clicks demo page
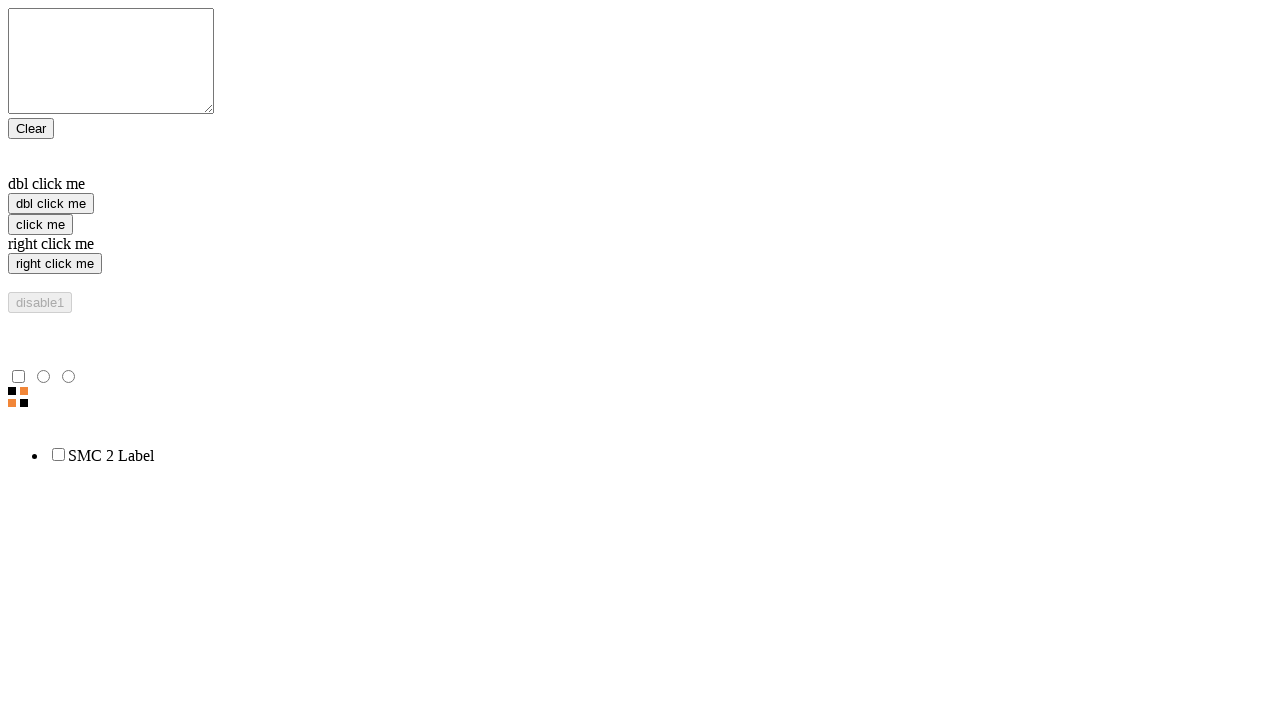

Clicked the 'click me' button at (40, 224) on input[value="click me"]
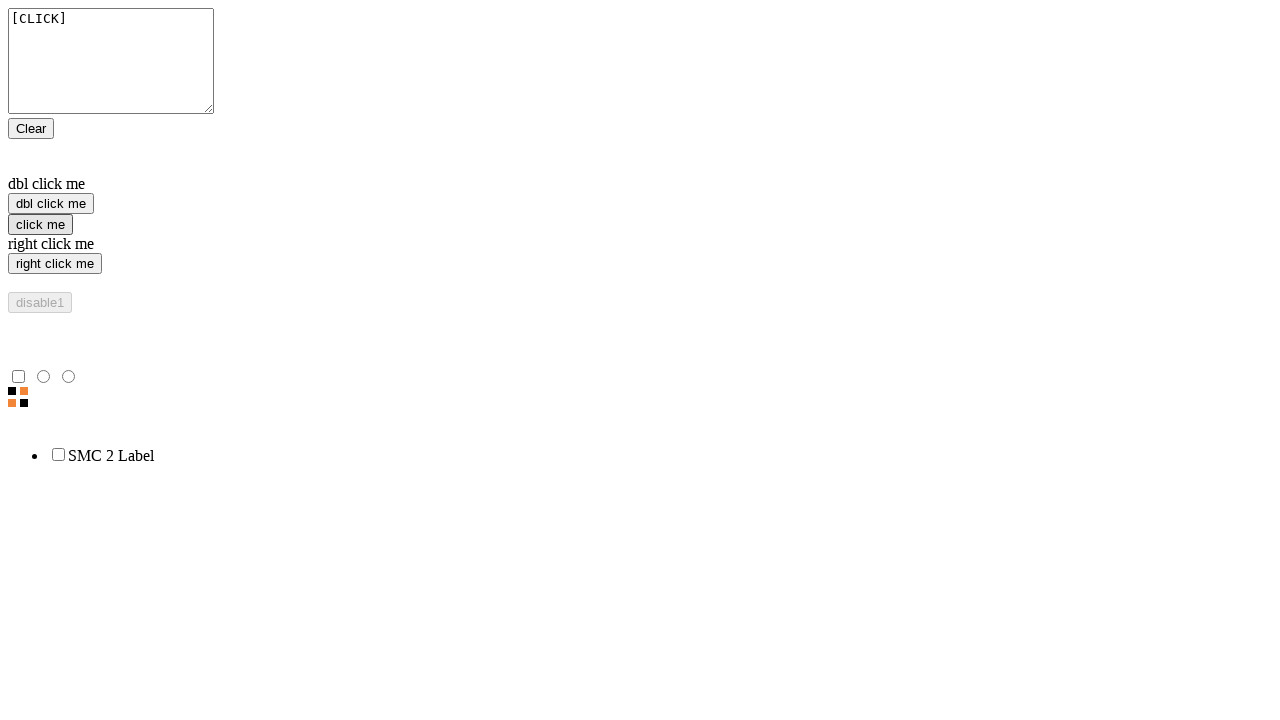

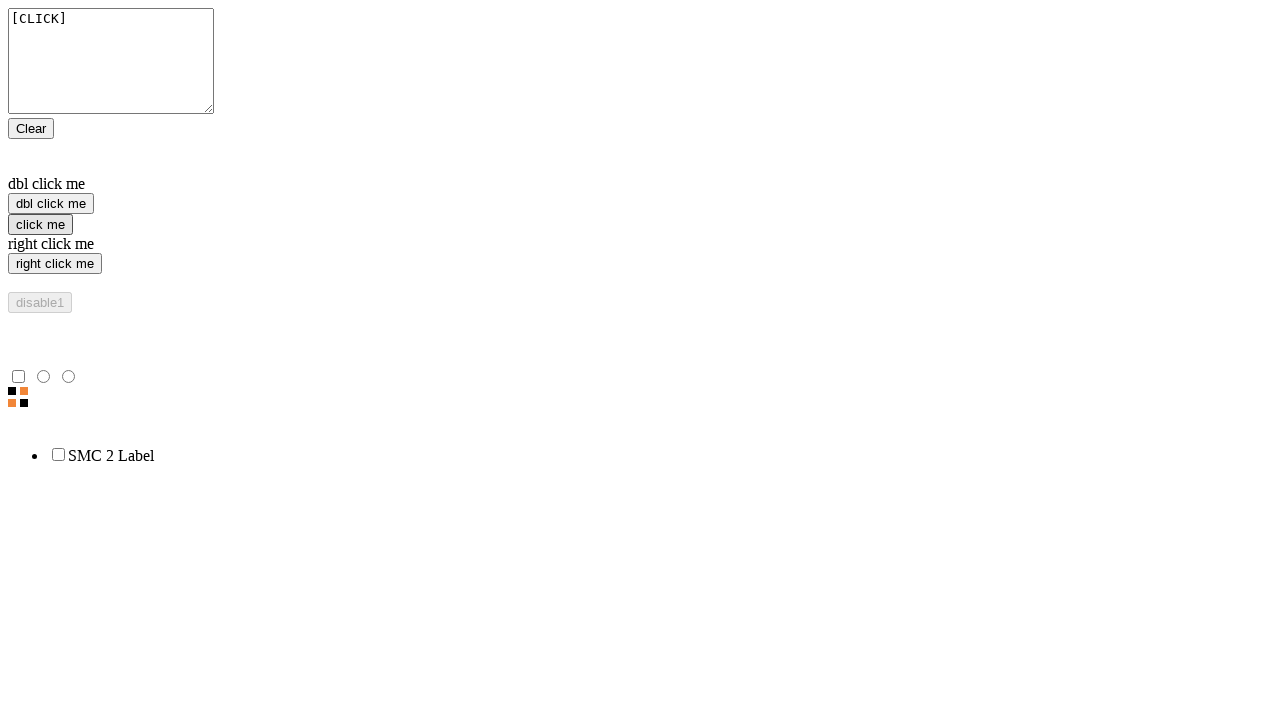